Tests page load performance by navigating to the page and measuring DOM content loaded time

Starting URL: https://opensource-demo.orangehrmlive.com

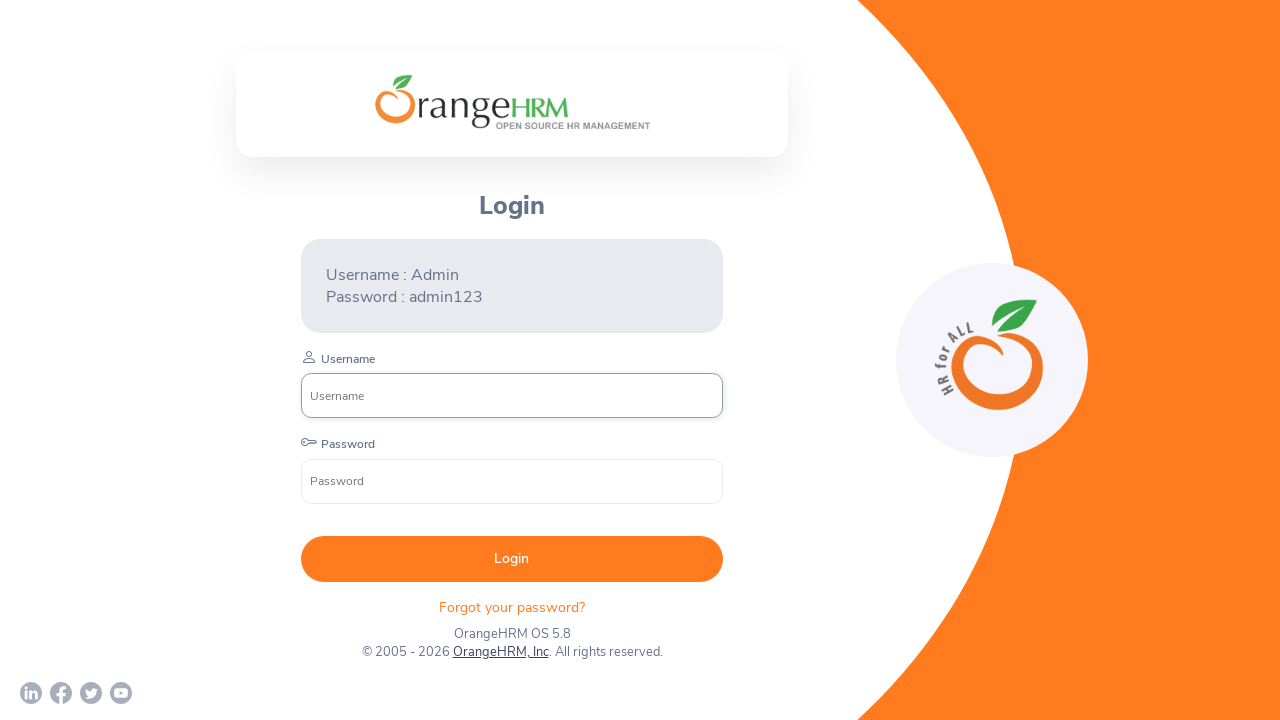

DOM content loaded on https://opensource-demo.orangehrmlive.com
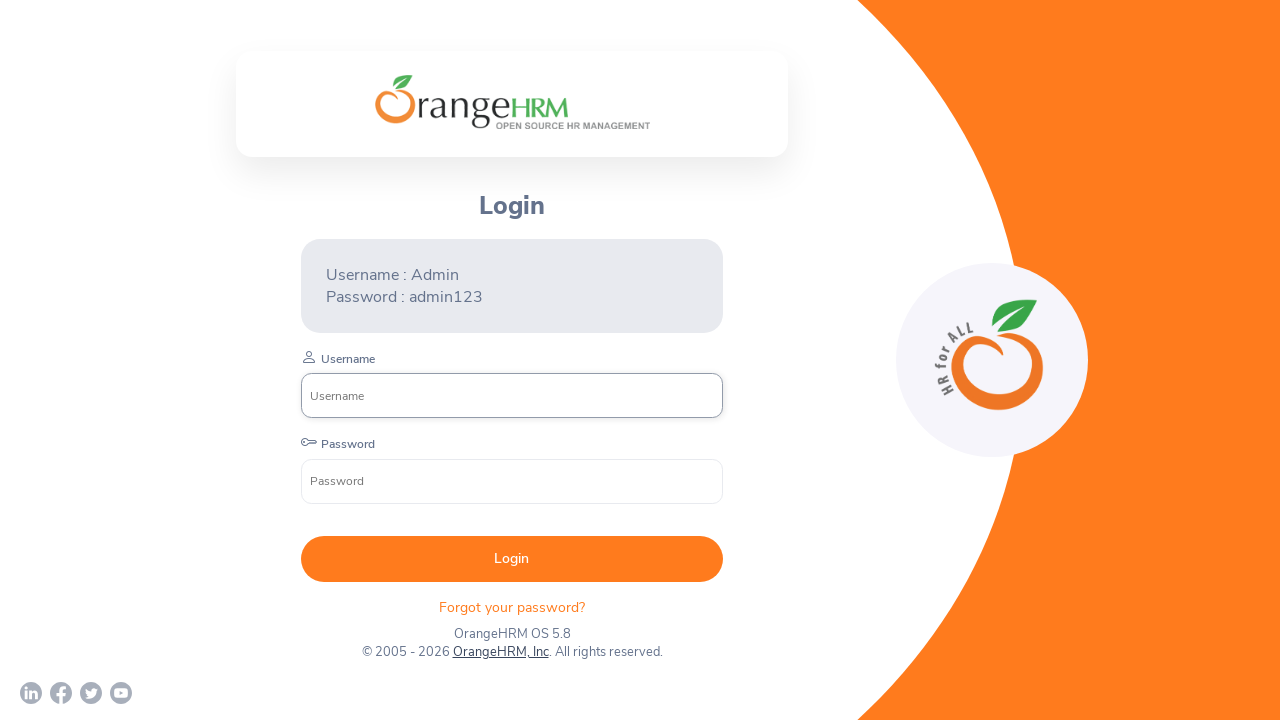

Page fully loaded with all resources
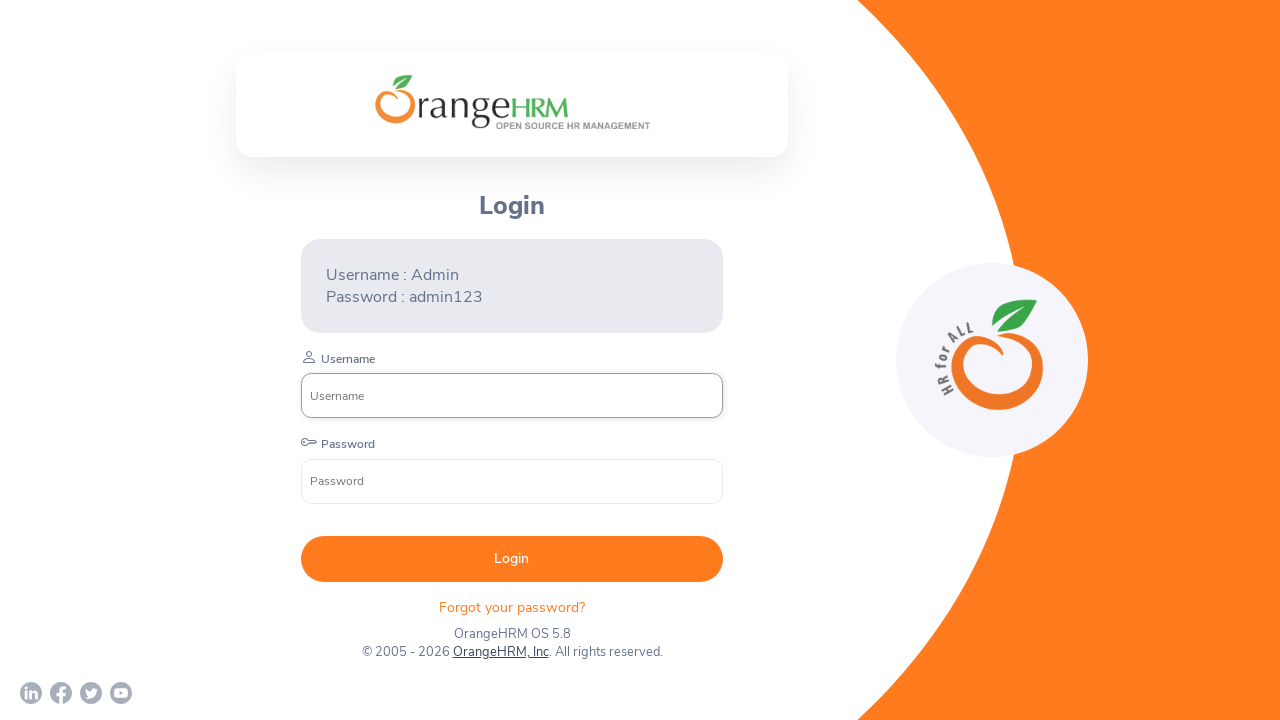

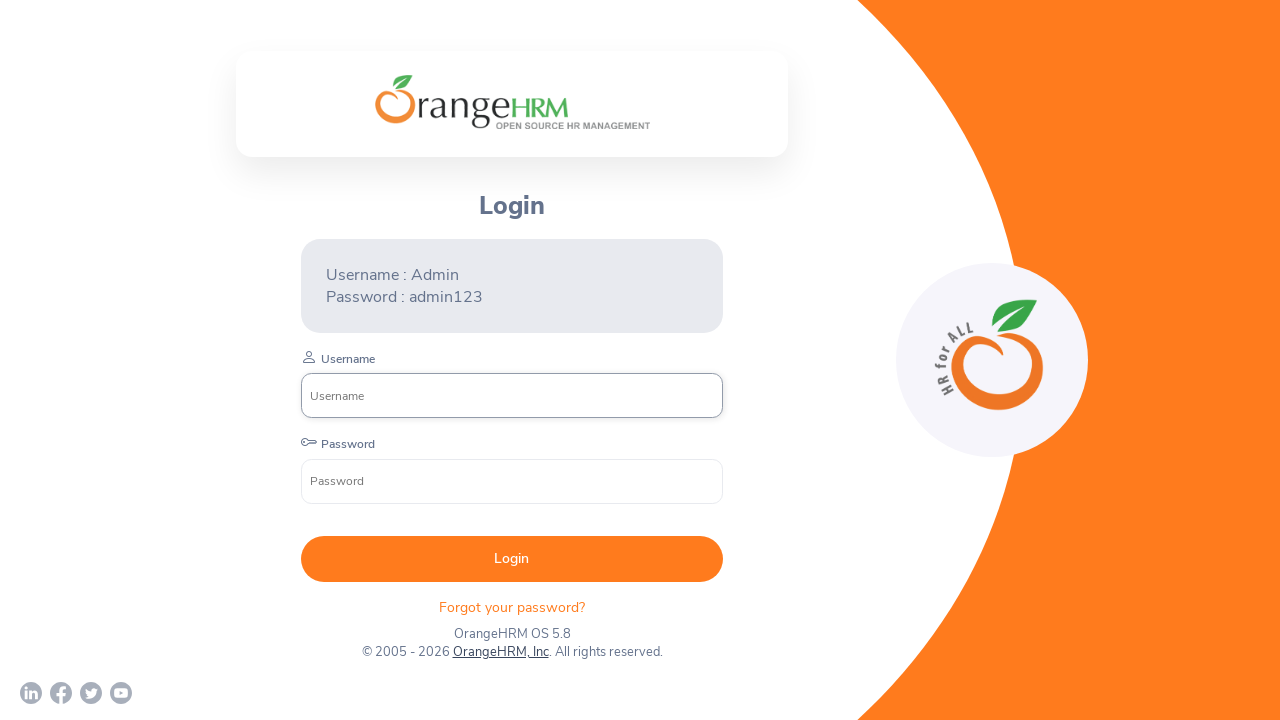